Tests that new todo items are appended to the bottom of the list by creating 3 items

Starting URL: https://todomvc.com/examples/react/dist/

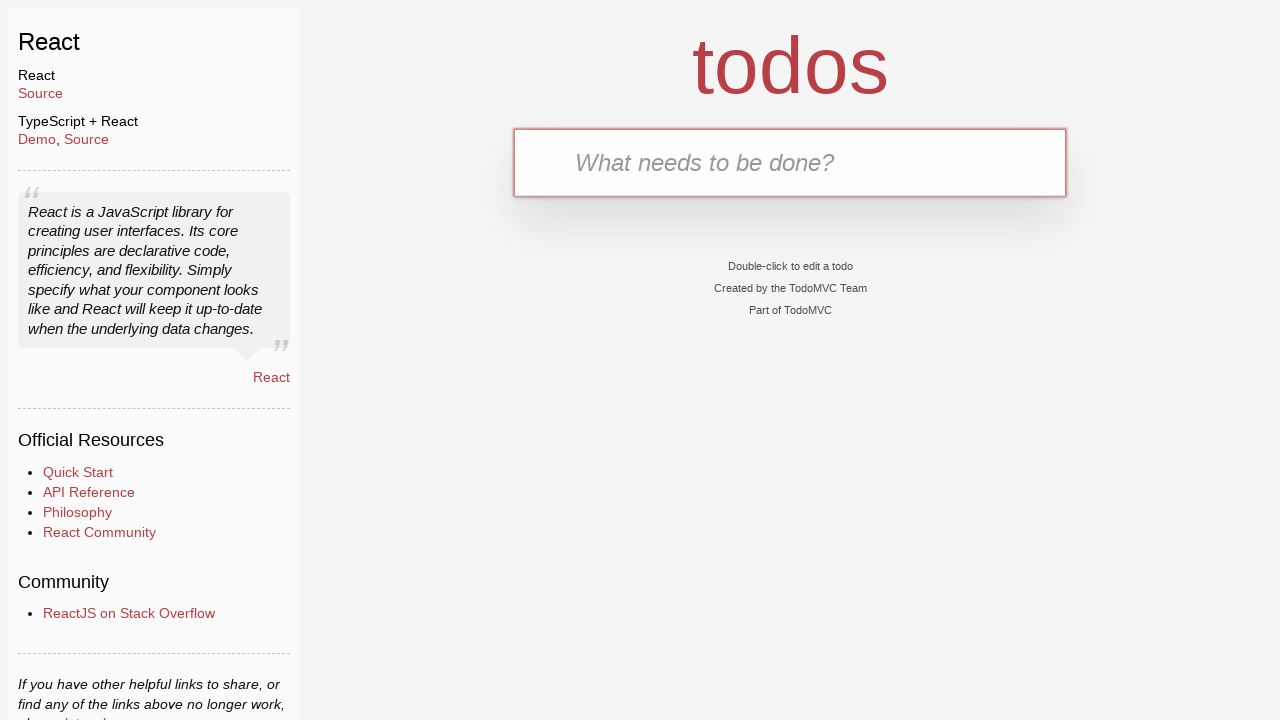

Filled new todo input with 'buy some cheese' on .new-todo
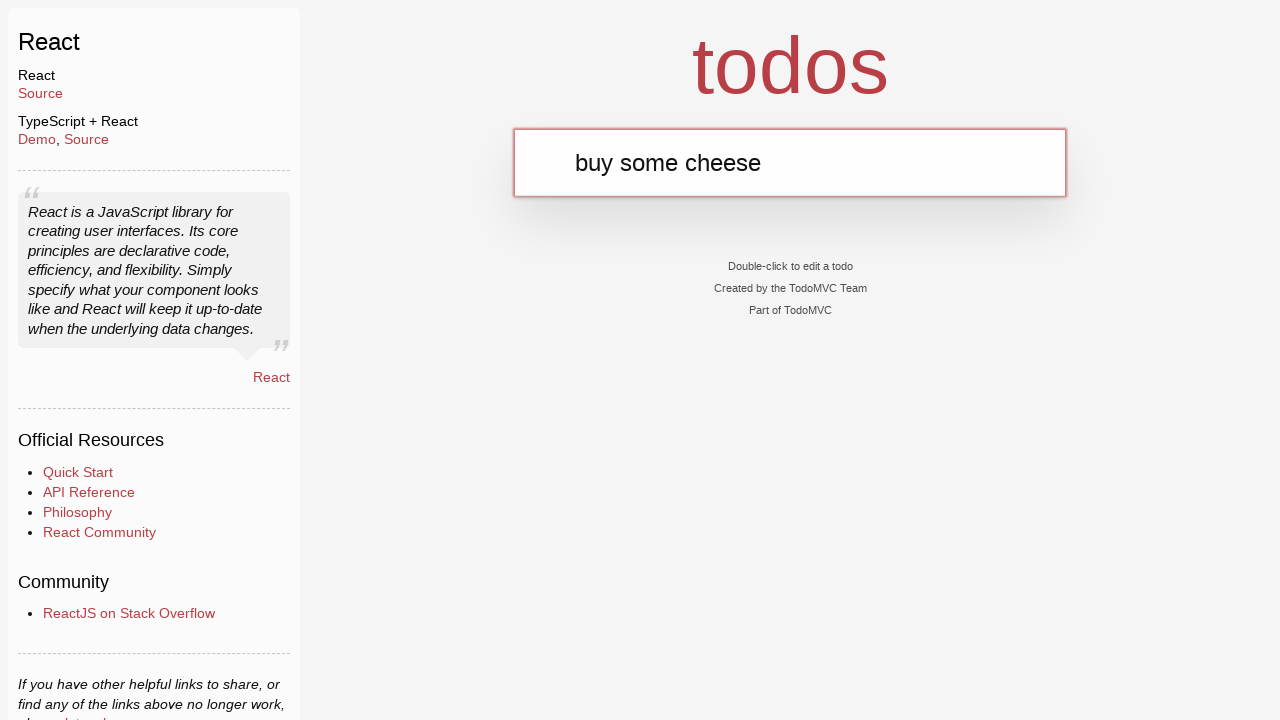

Pressed Enter to create first todo item on .new-todo
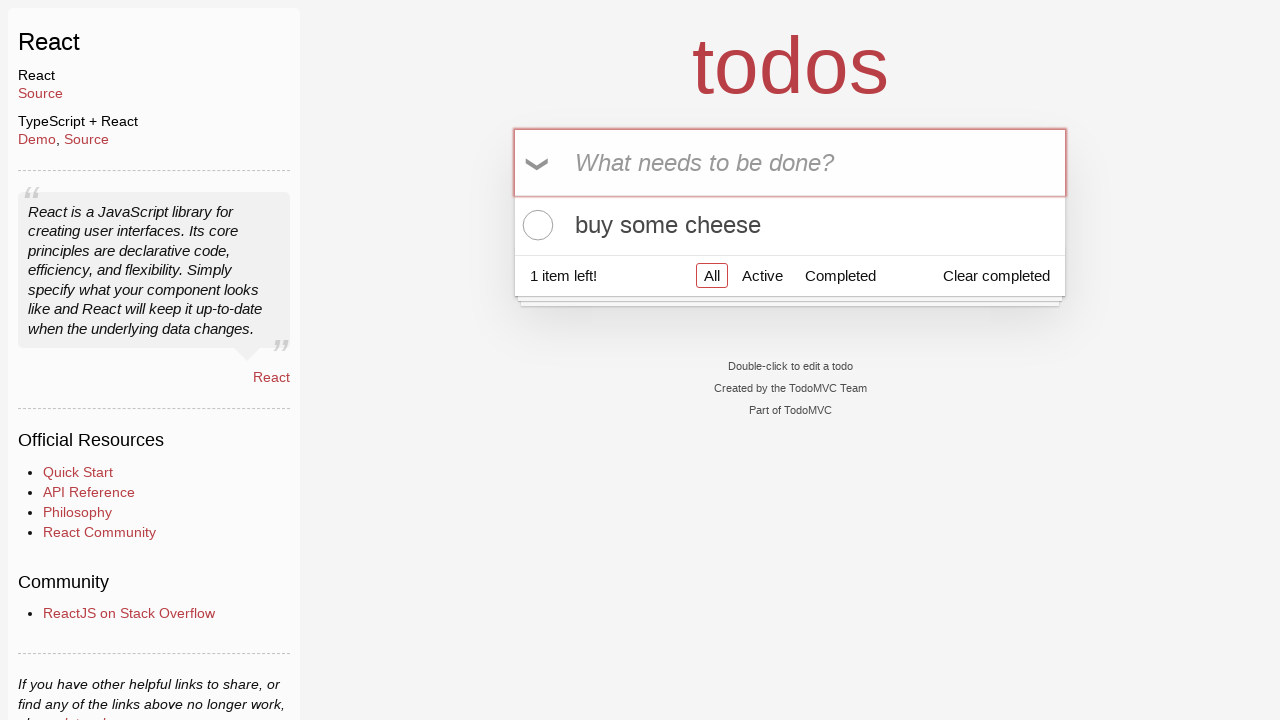

Filled new todo input with 'feed the cat' on .new-todo
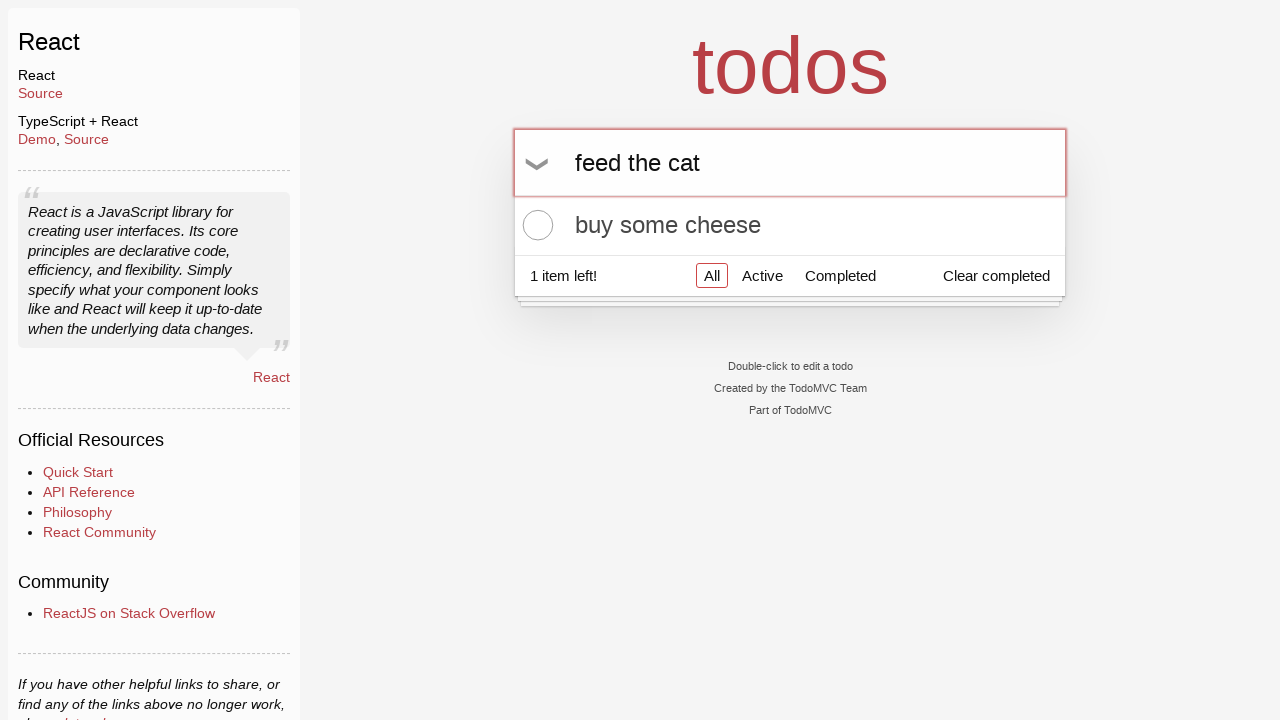

Pressed Enter to create second todo item on .new-todo
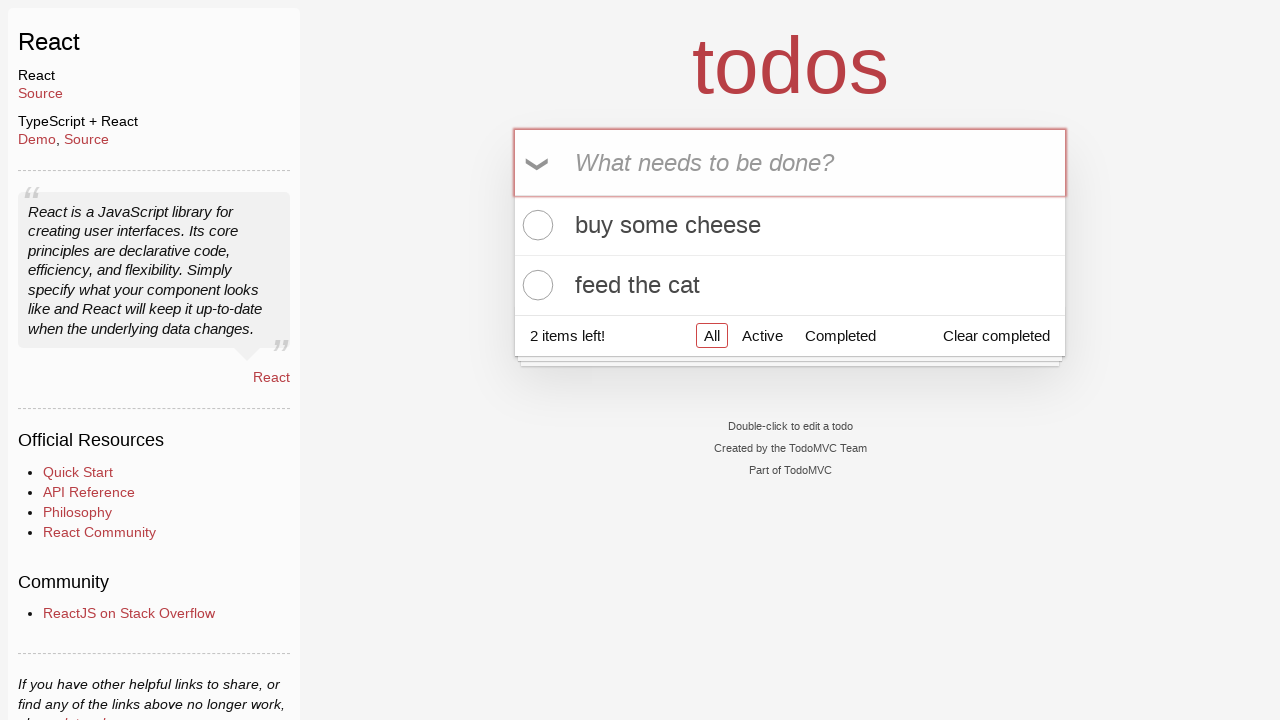

Filled new todo input with 'book a doctors appointment' on .new-todo
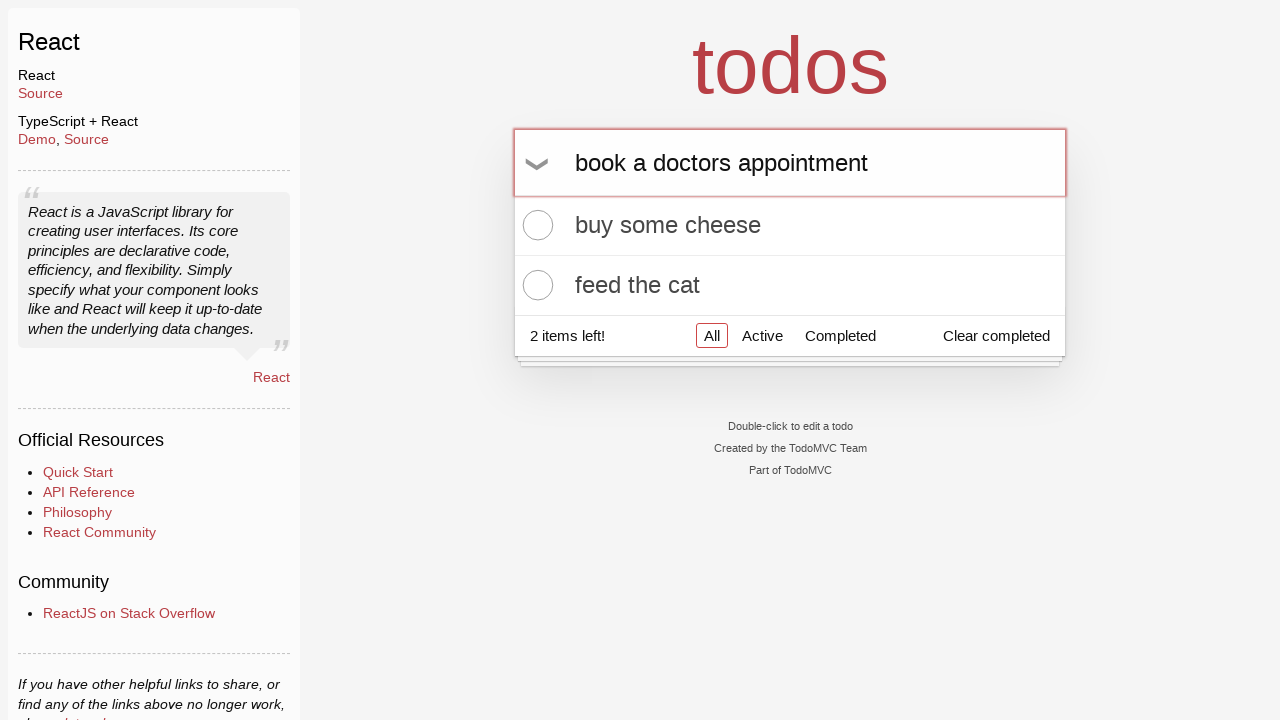

Pressed Enter to create third todo item on .new-todo
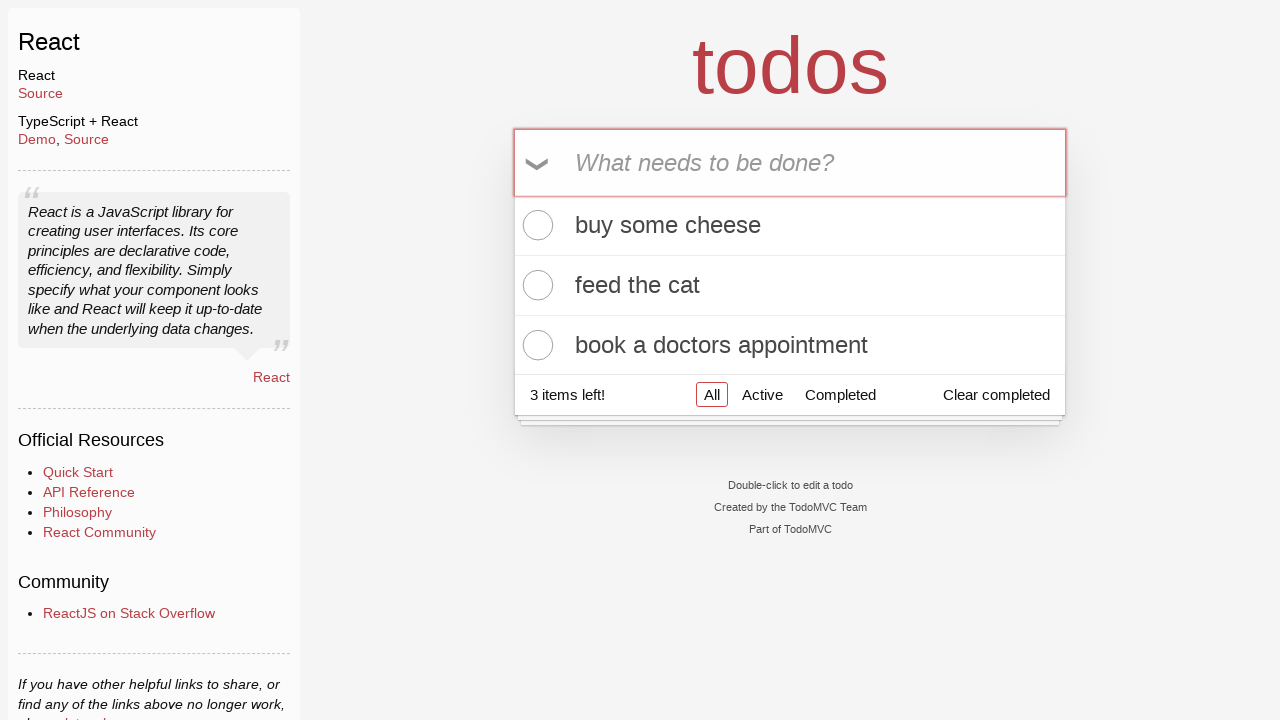

Confirmed all three todo items are visible in the list
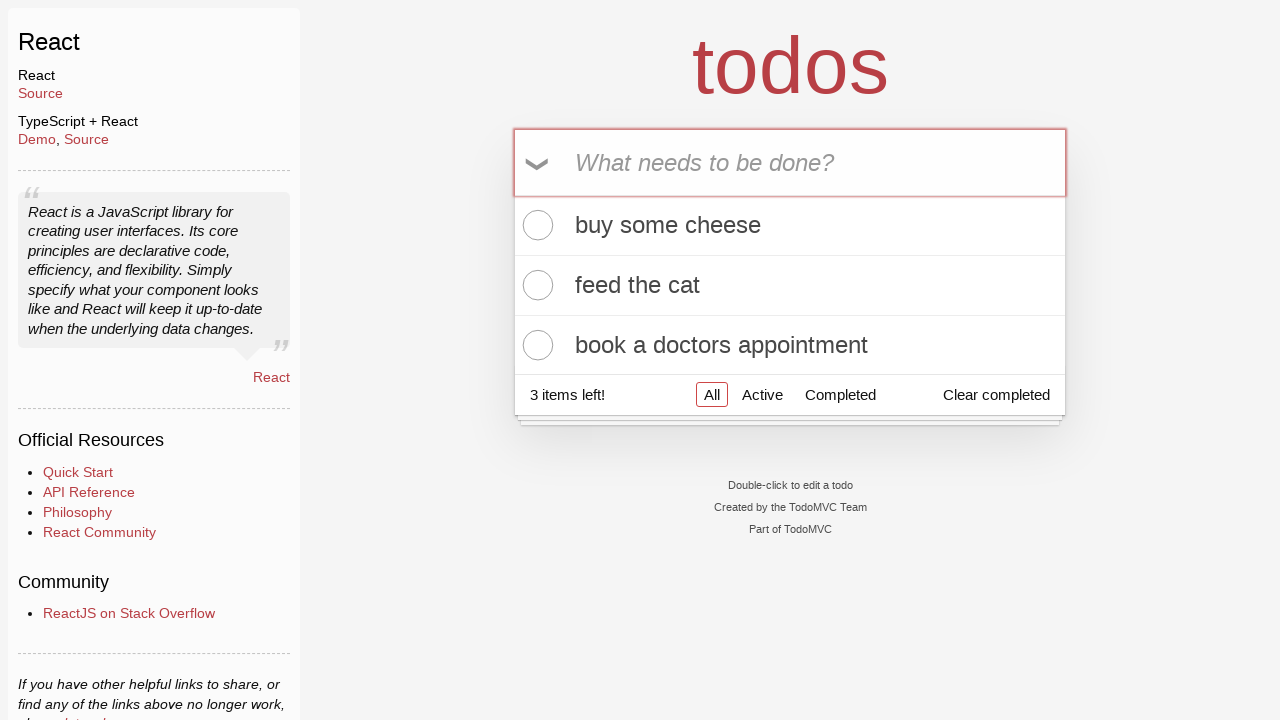

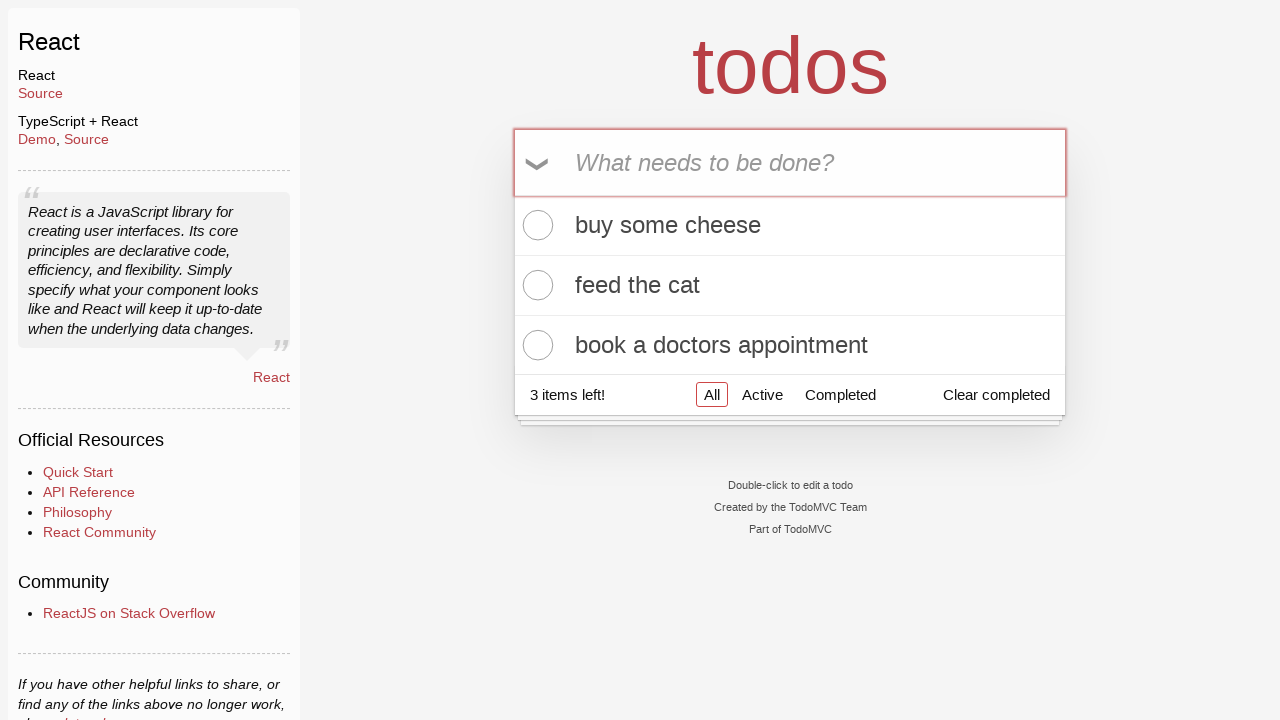